Tests dropdown selection functionality by selecting options using different methods (index, value, visible text) and verifies dropdown contents

Starting URL: https://the-internet.herokuapp.com/dropdown

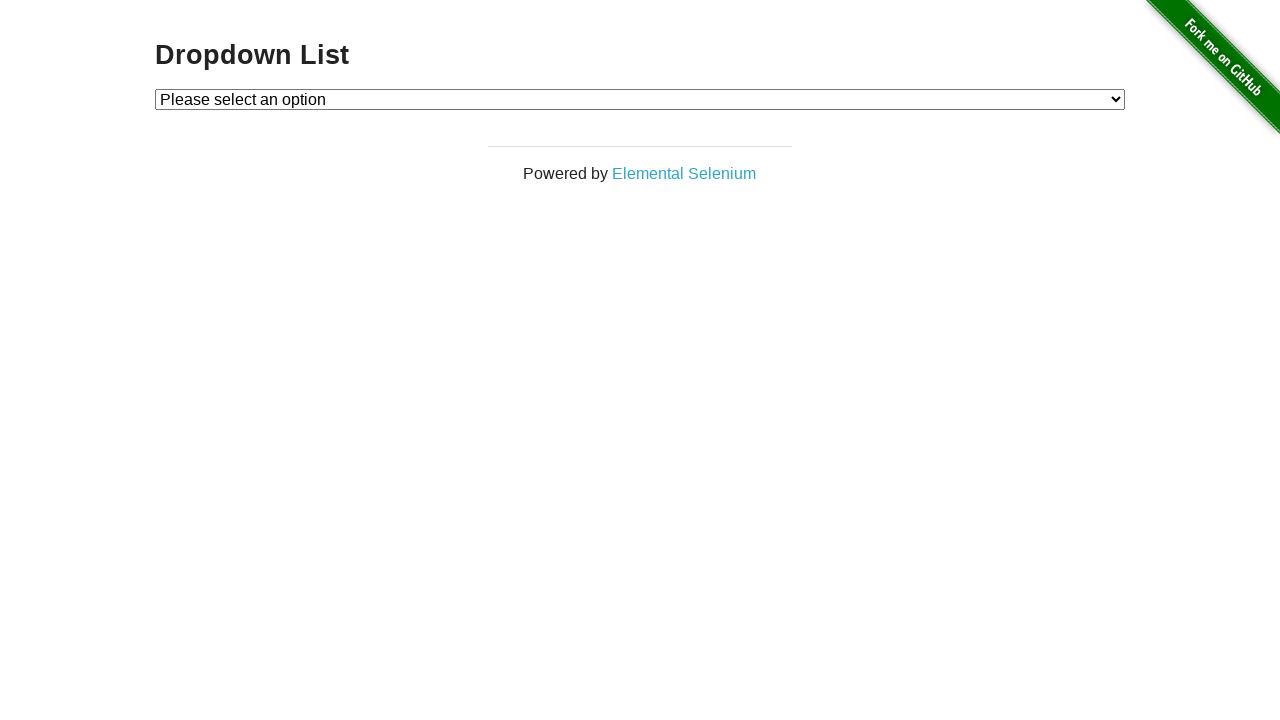

Located dropdown element
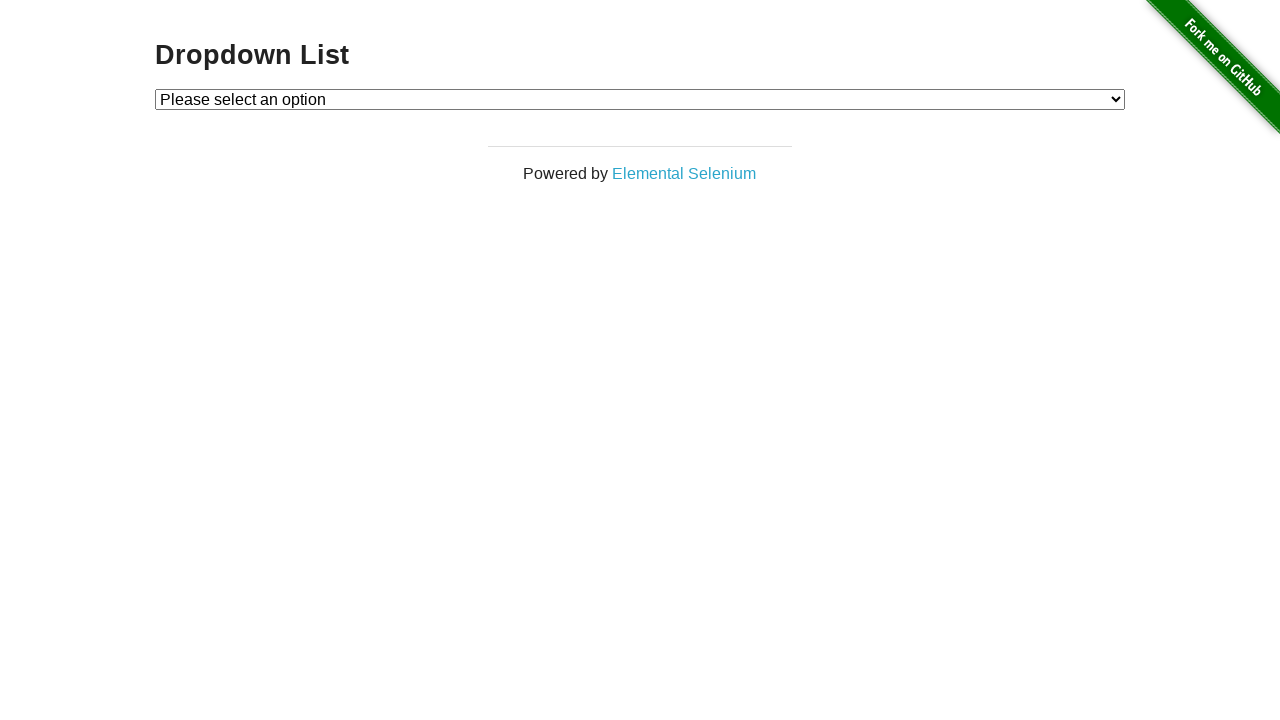

Selected Option 1 using index 1 on #dropdown
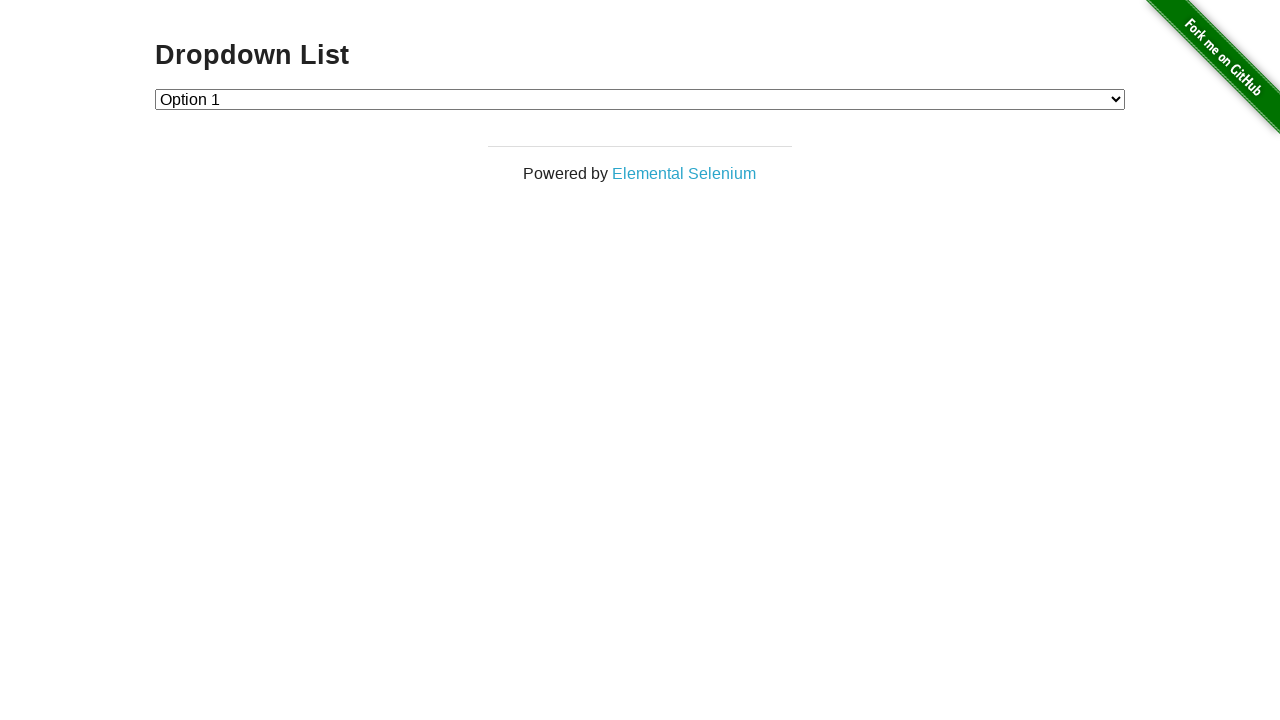

Selected Option 2 by value '2' on #dropdown
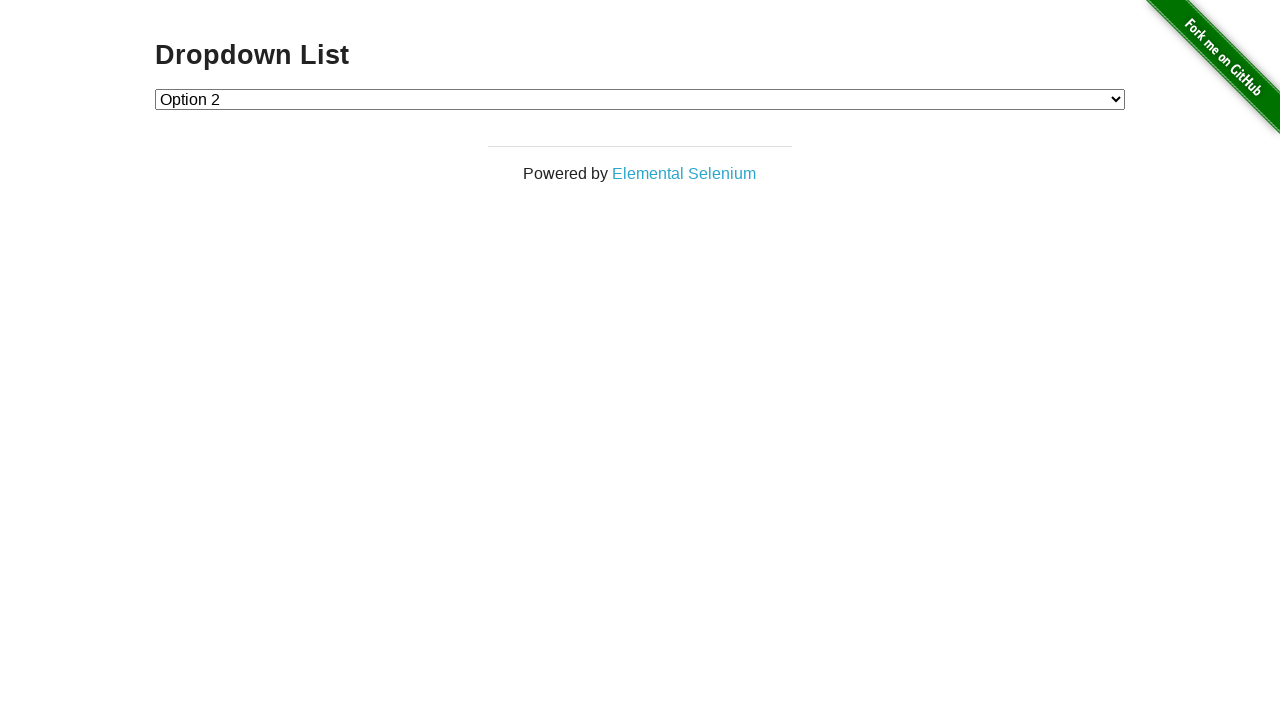

Selected Option 1 by visible text label on #dropdown
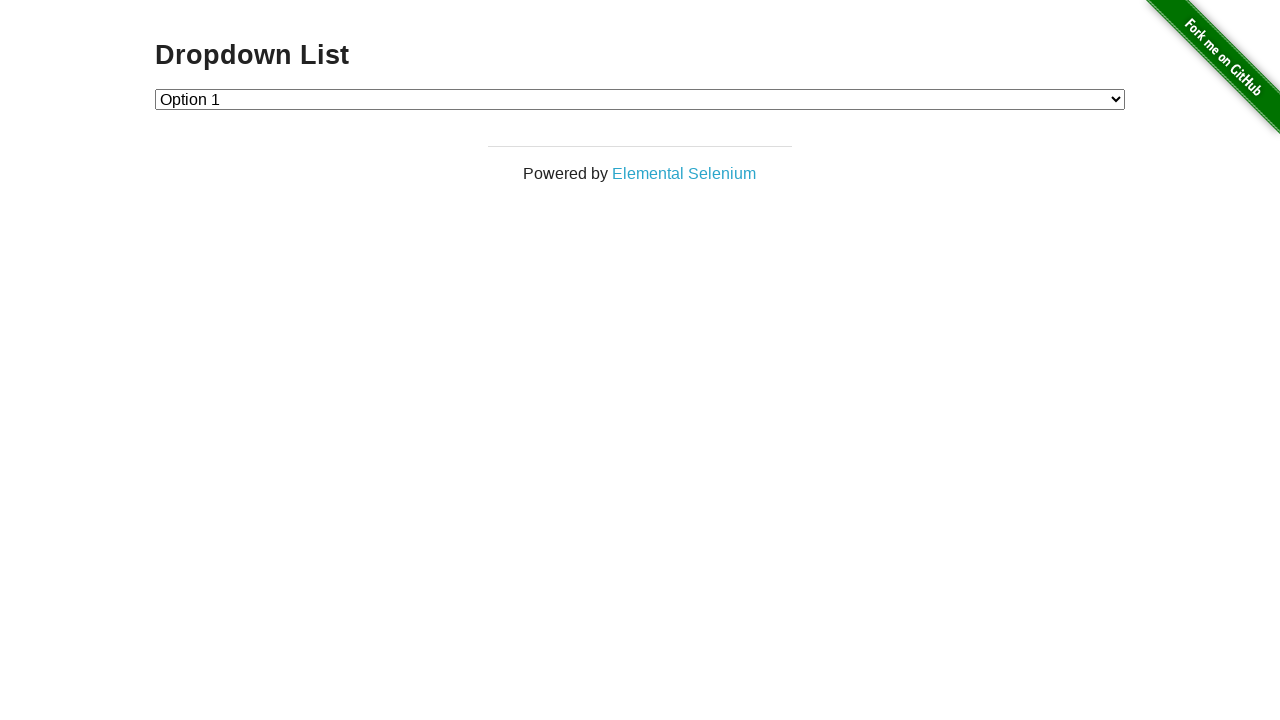

Retrieved all dropdown option text contents
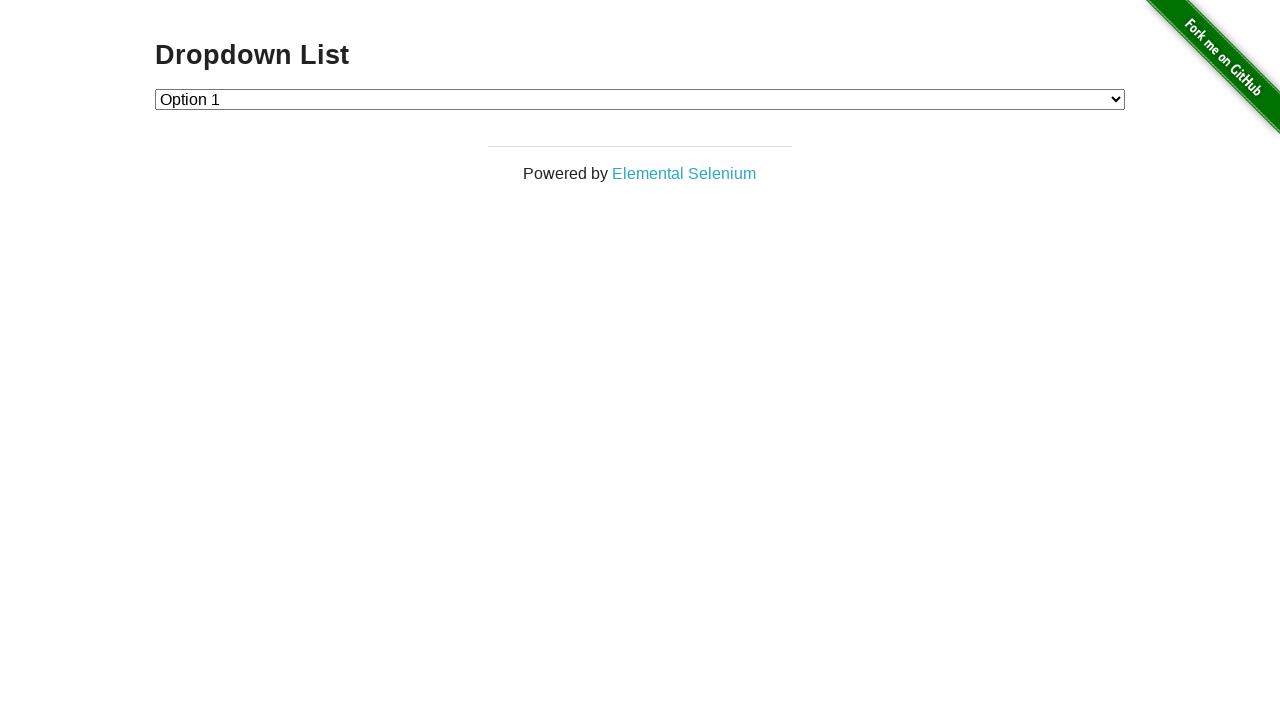

Verified that dropdown contains 'Option 2'
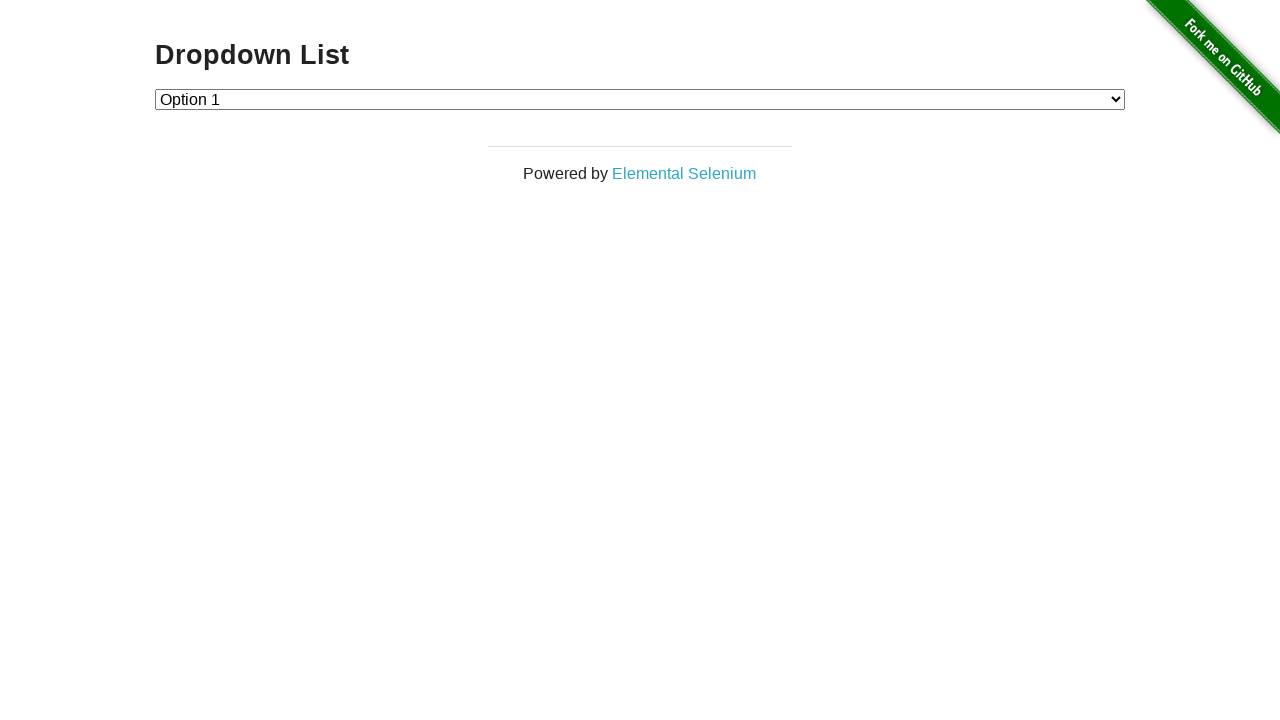

Retrieved current selected dropdown value
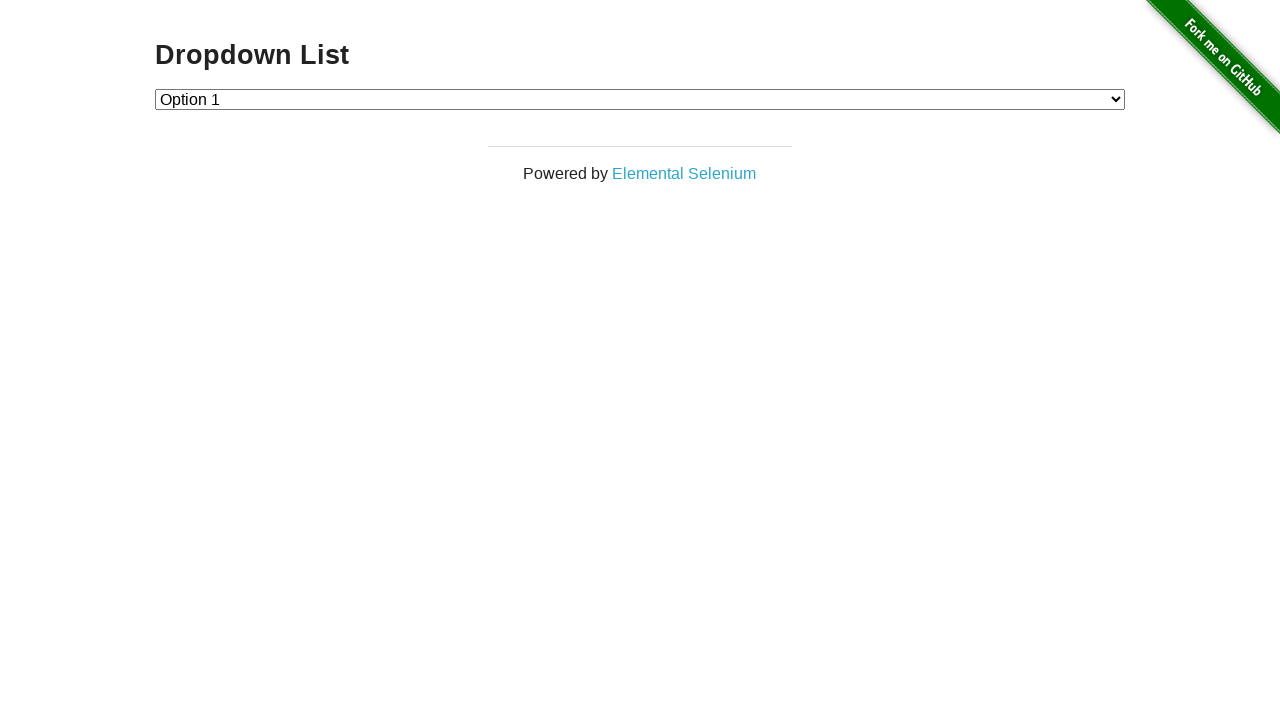

Retrieved text content for selected option with value '1'
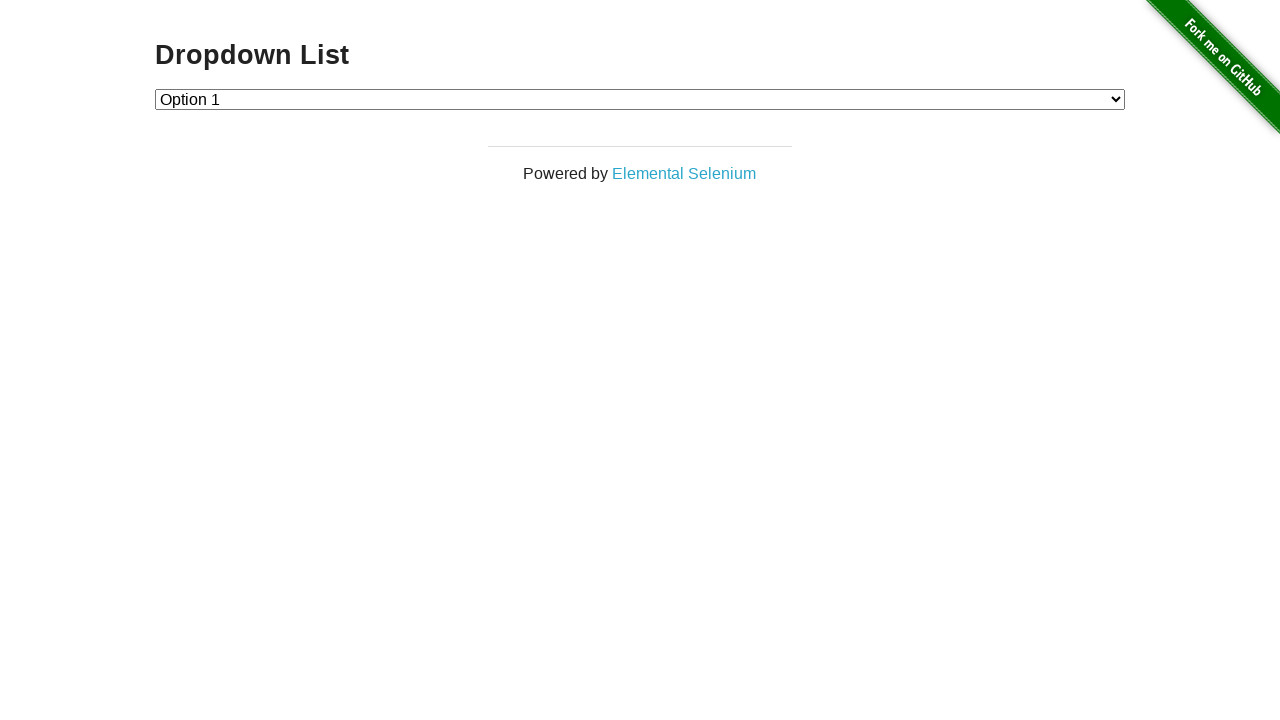

Counted dropdown options: 3 total
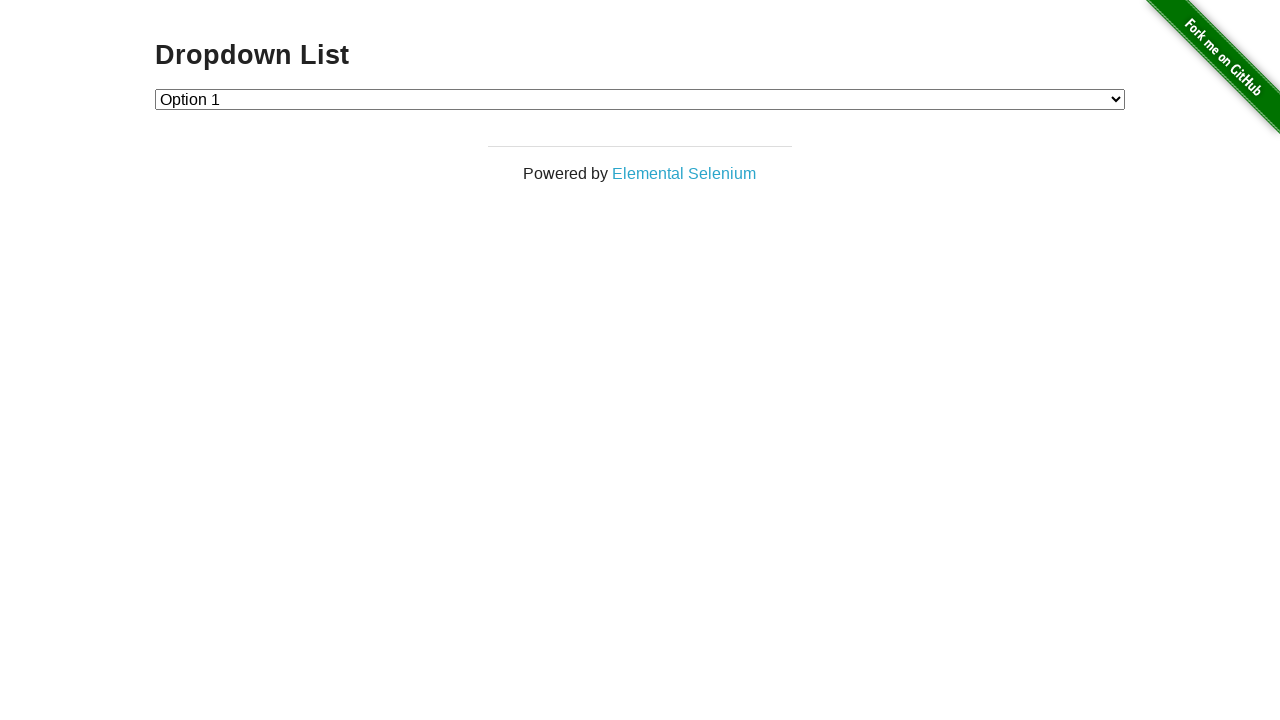

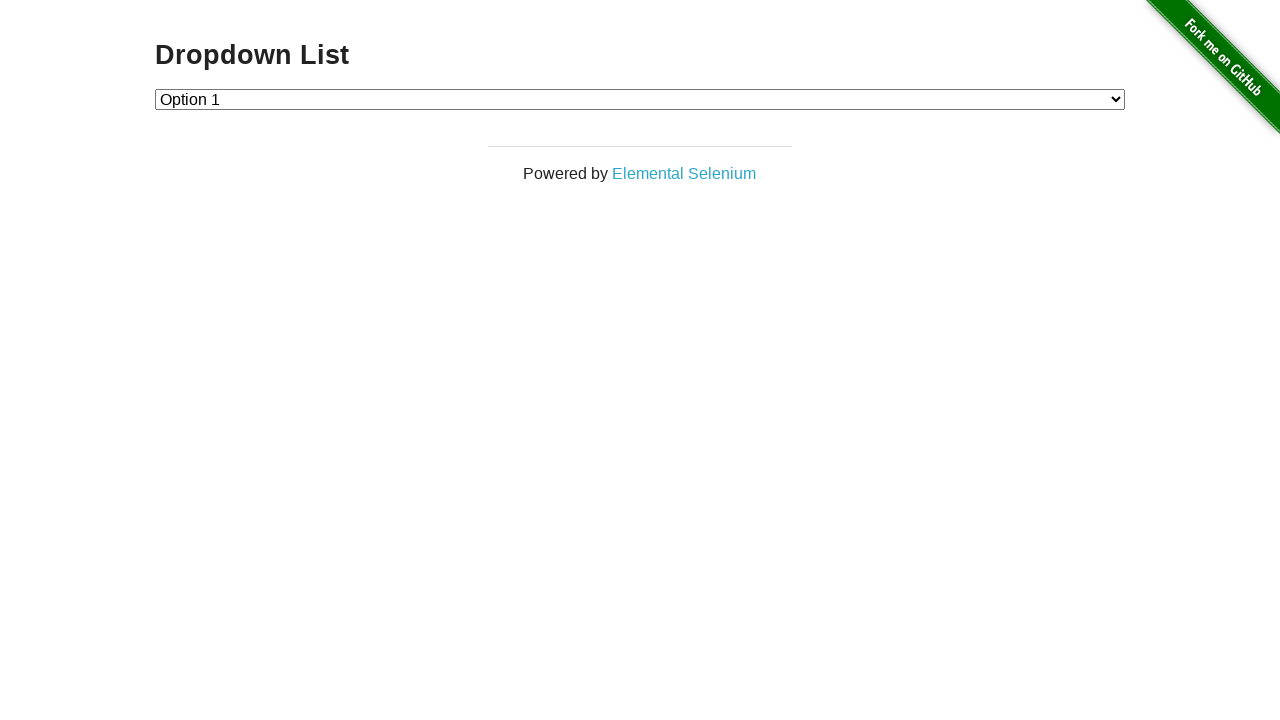